Tests JavaScript alert handling by interacting with simple alerts, confirmation dialogs, and prompt alerts on a demo page

Starting URL: https://the-internet.herokuapp.com/javascript_alerts

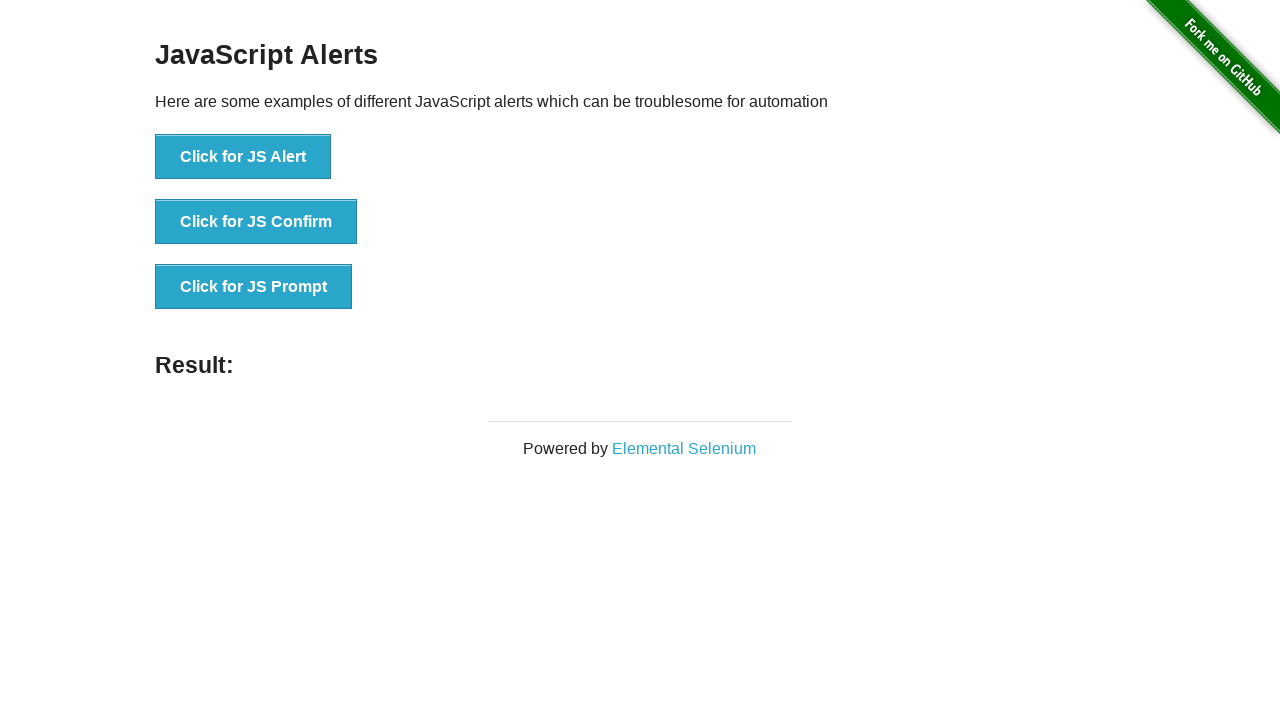

Clicked button to trigger simple JavaScript alert at (243, 157) on xpath=//button[normalize-space()='Click for JS Alert']
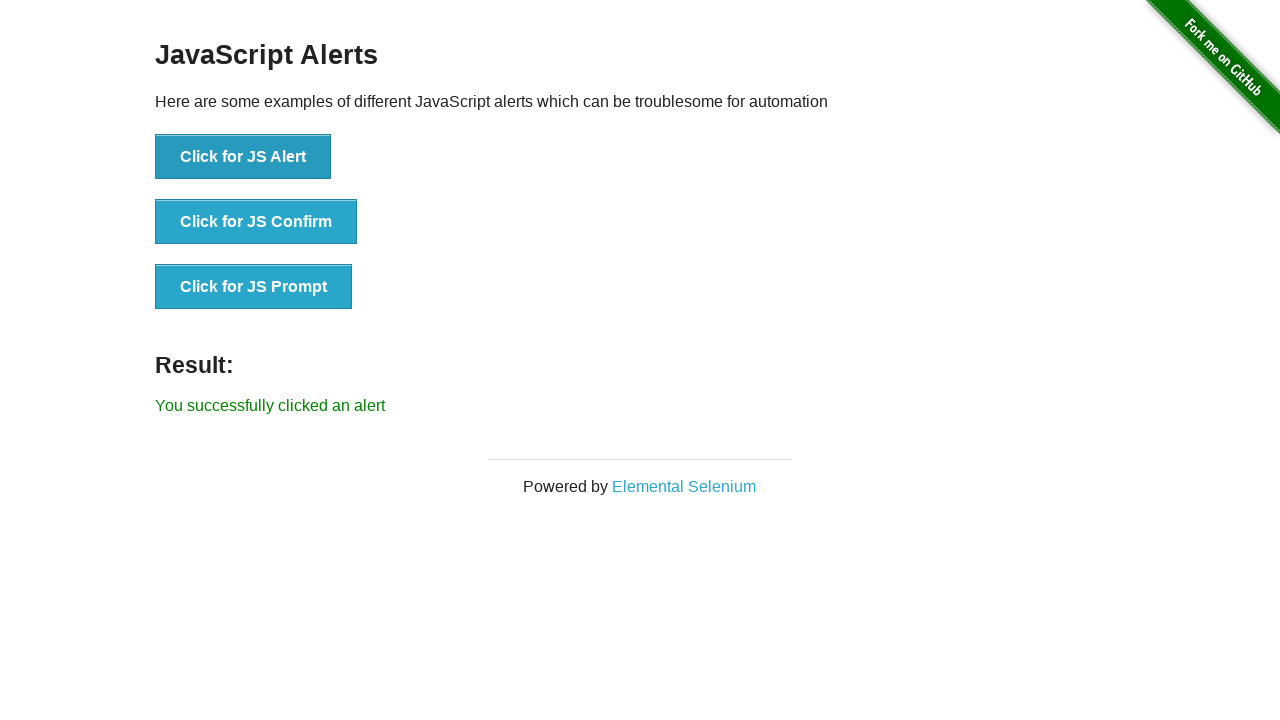

Set up dialog handler to accept simple alert
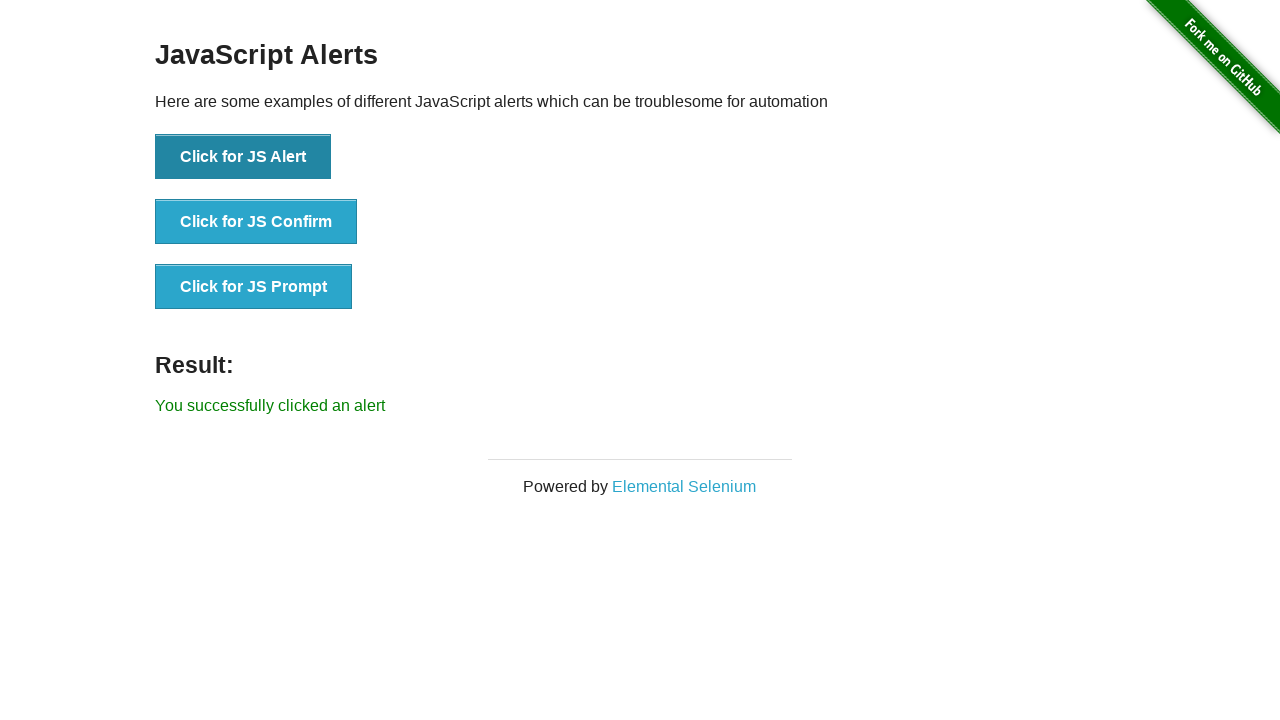

Clicked button to trigger JavaScript confirmation dialog at (256, 222) on xpath=//button[normalize-space()='Click for JS Confirm']
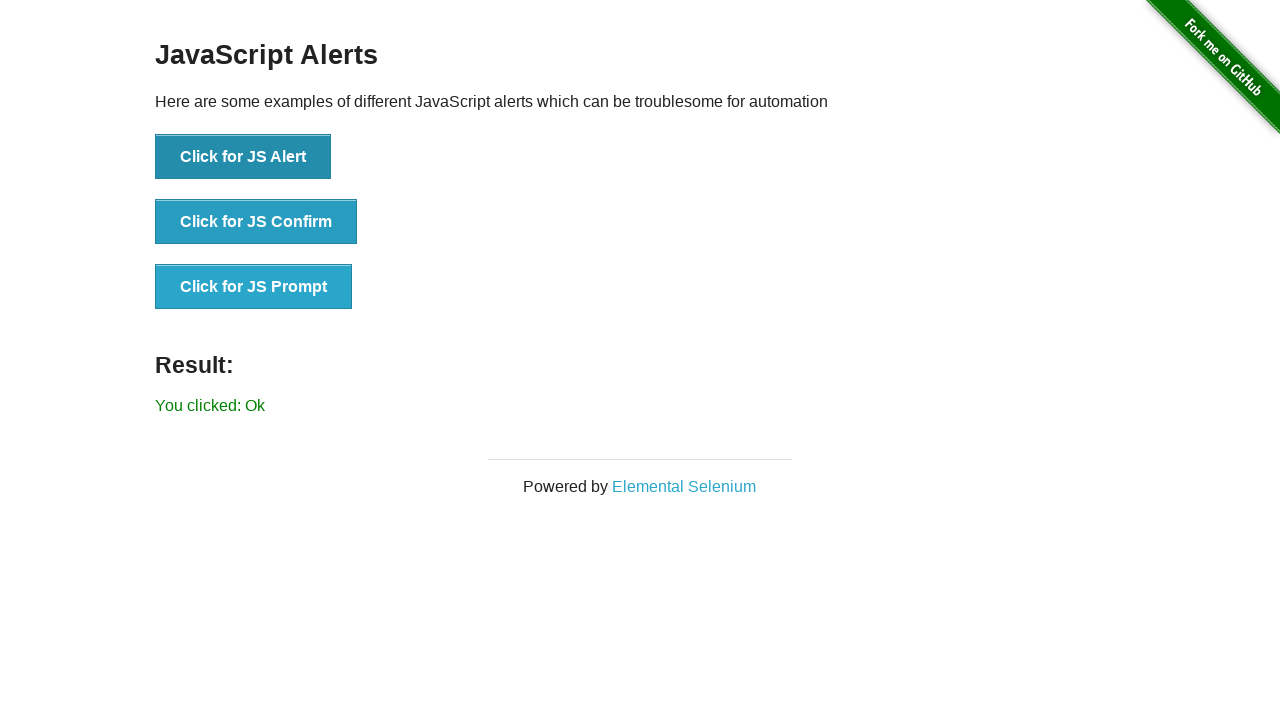

Set up dialog handler to dismiss confirmation dialog
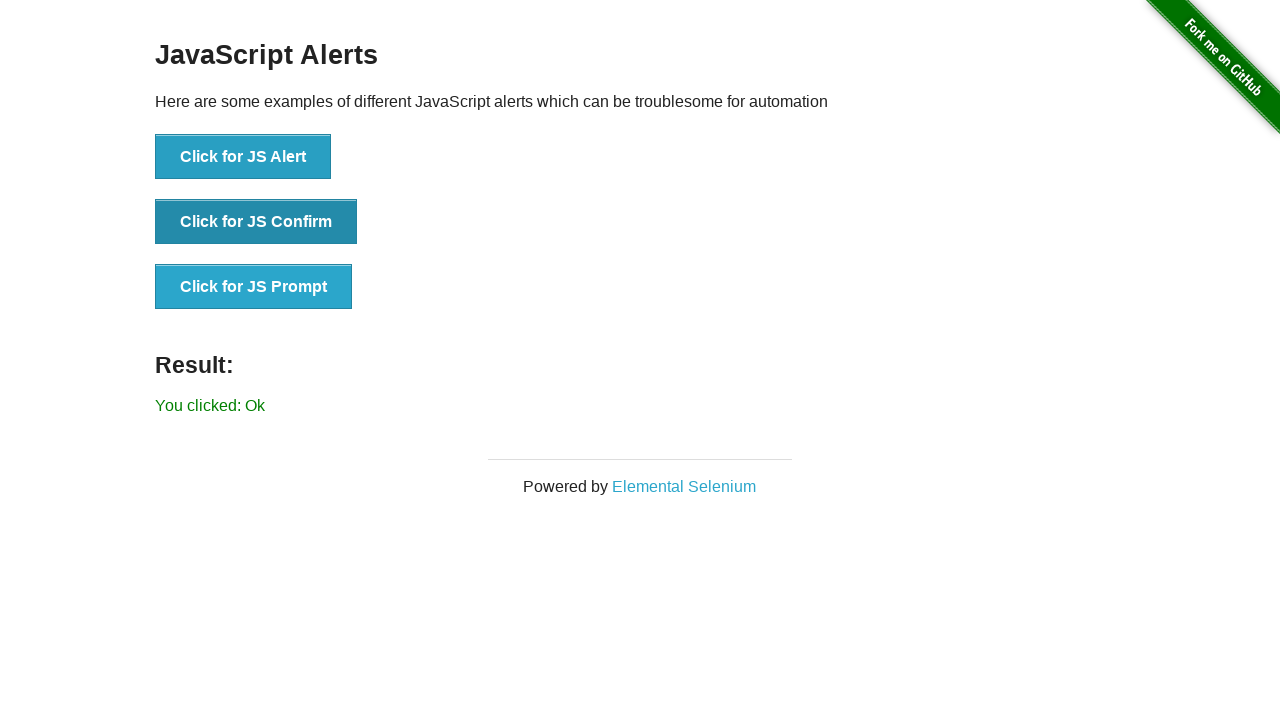

Set up dialog handler to accept prompt with 'Welcome' text
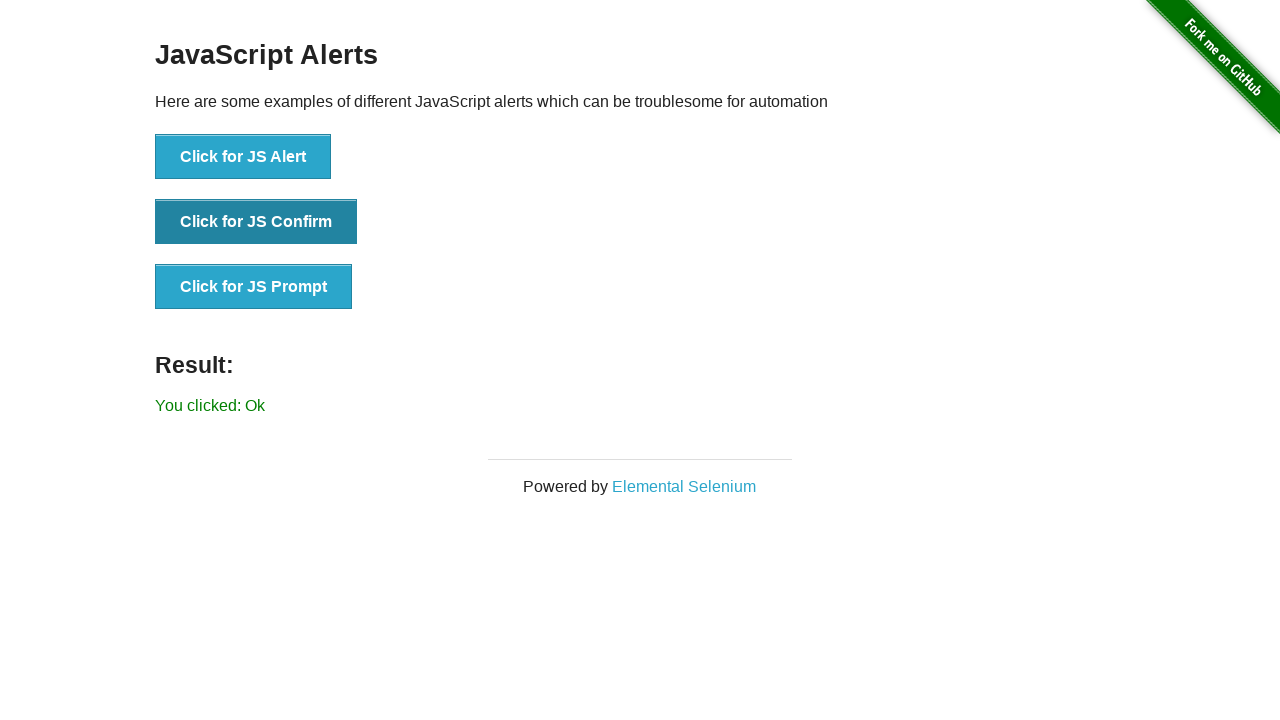

Clicked button to trigger JavaScript prompt dialog at (254, 287) on xpath=//button[normalize-space()='Click for JS Prompt']
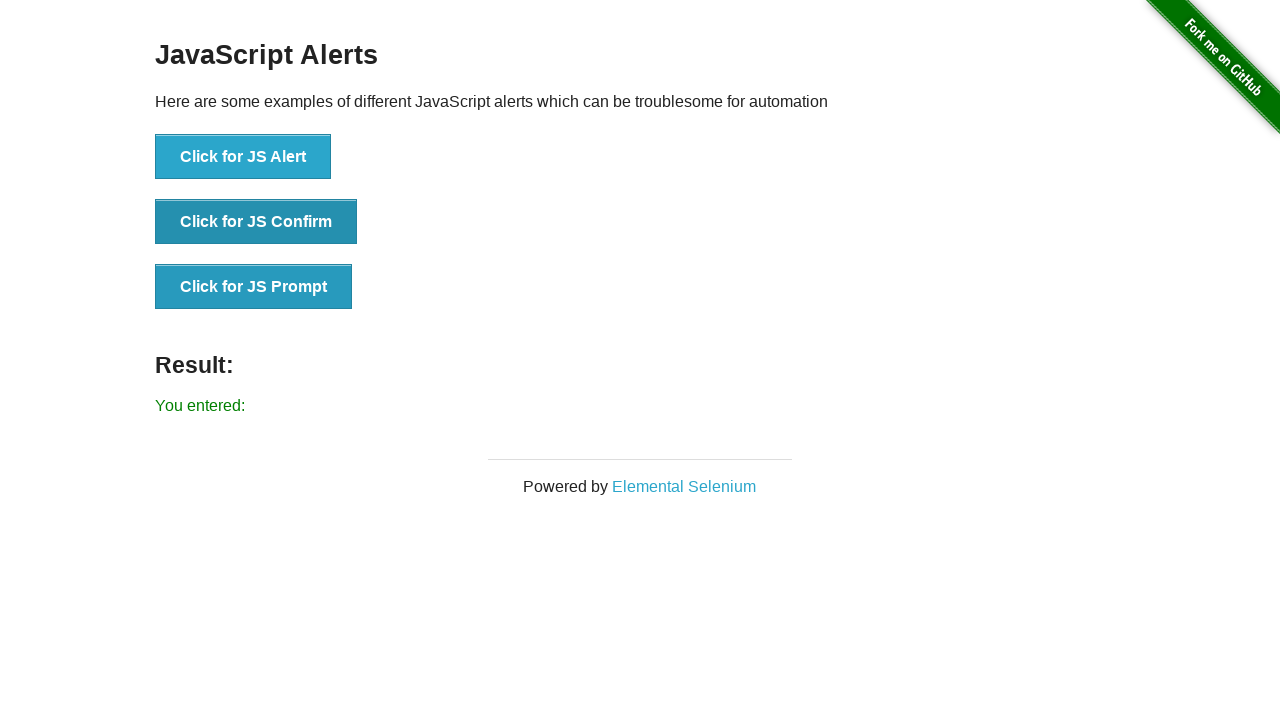

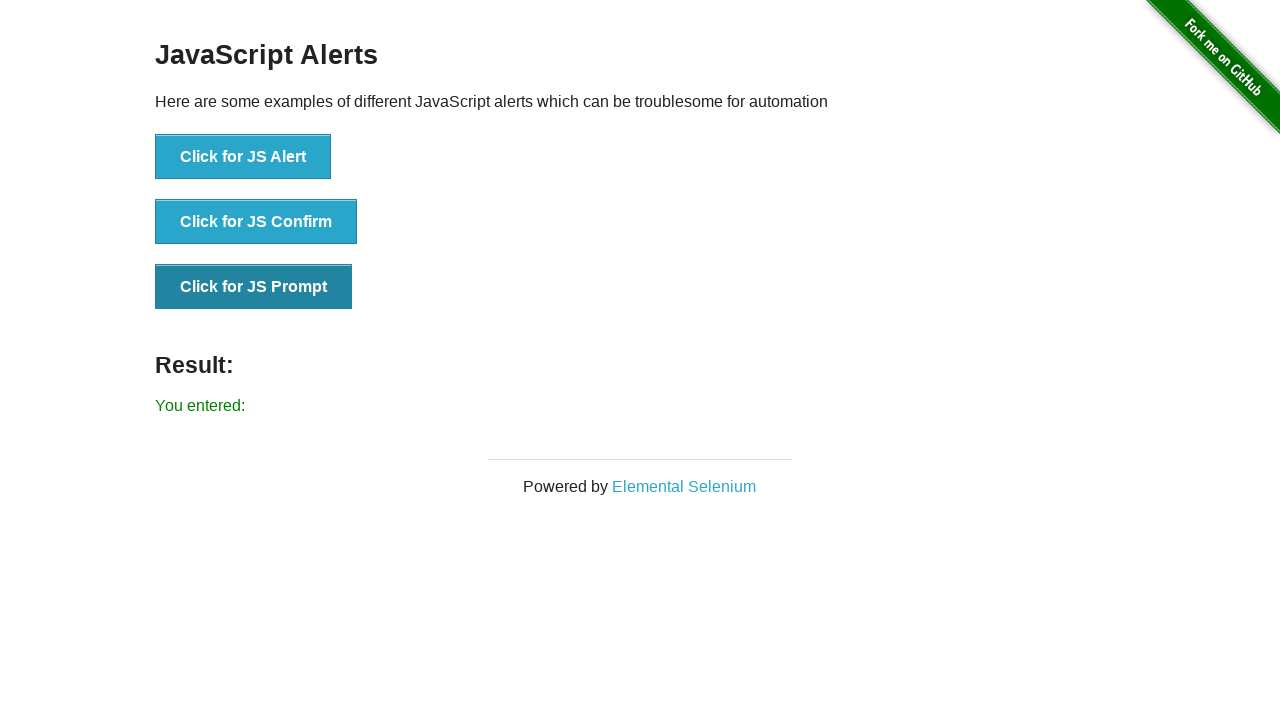